Tests element availability on a Teachable course platform by locating a navigation link and clicking it to verify the element exists and is clickable.

Starting URL: https://letskodeit.teachable.com/

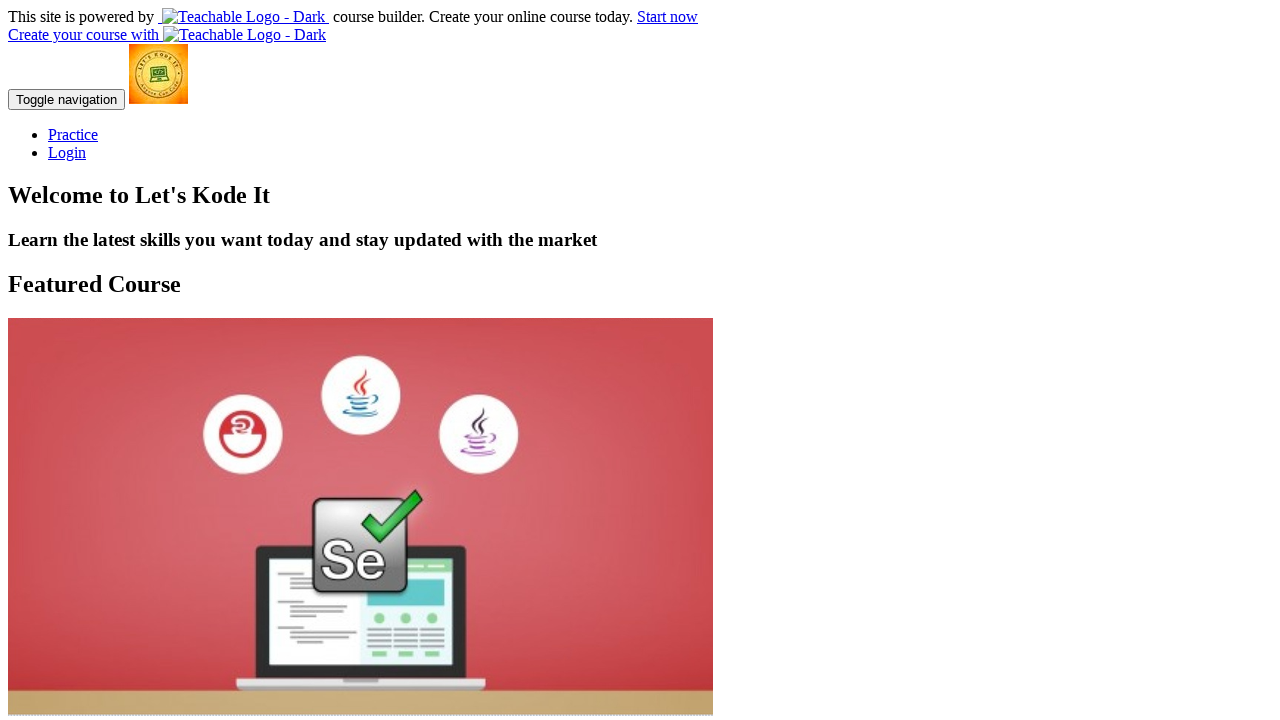

Navigation link element 'a.fedora-navbar-link.navbar-link' is available on the page
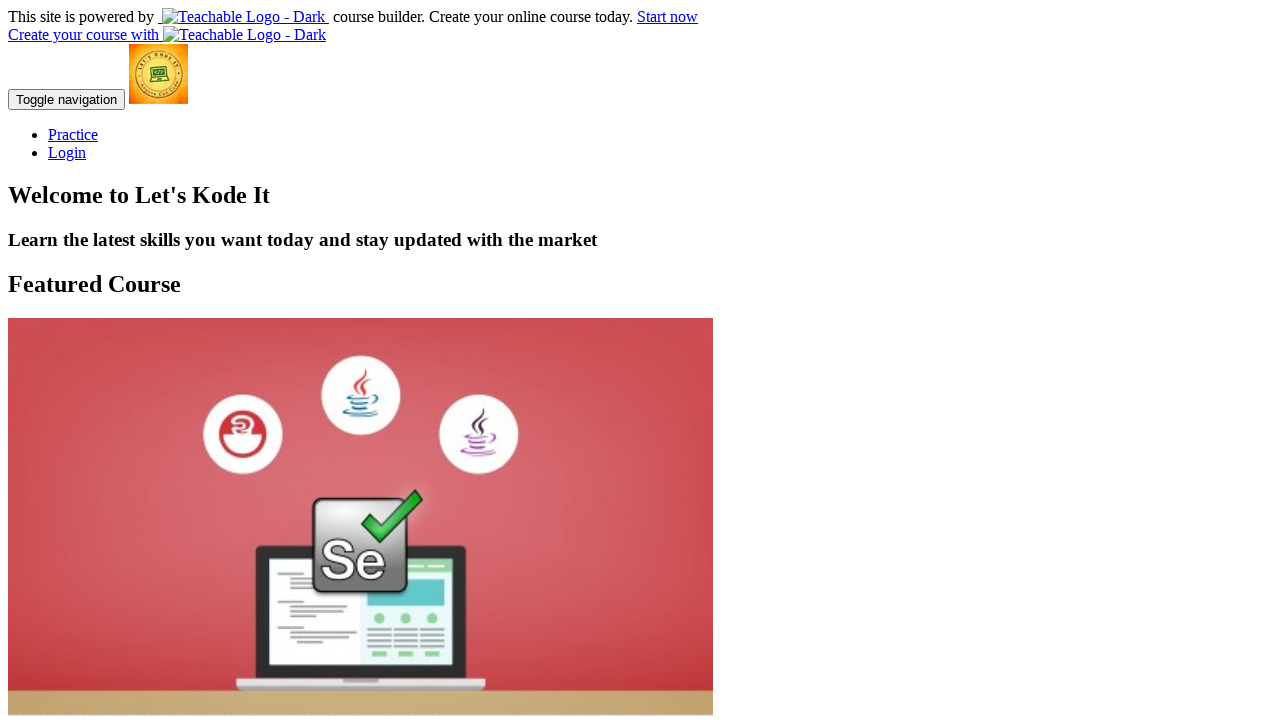

Clicked the navigation link to verify element is clickable at (73, 134) on a.fedora-navbar-link.navbar-link
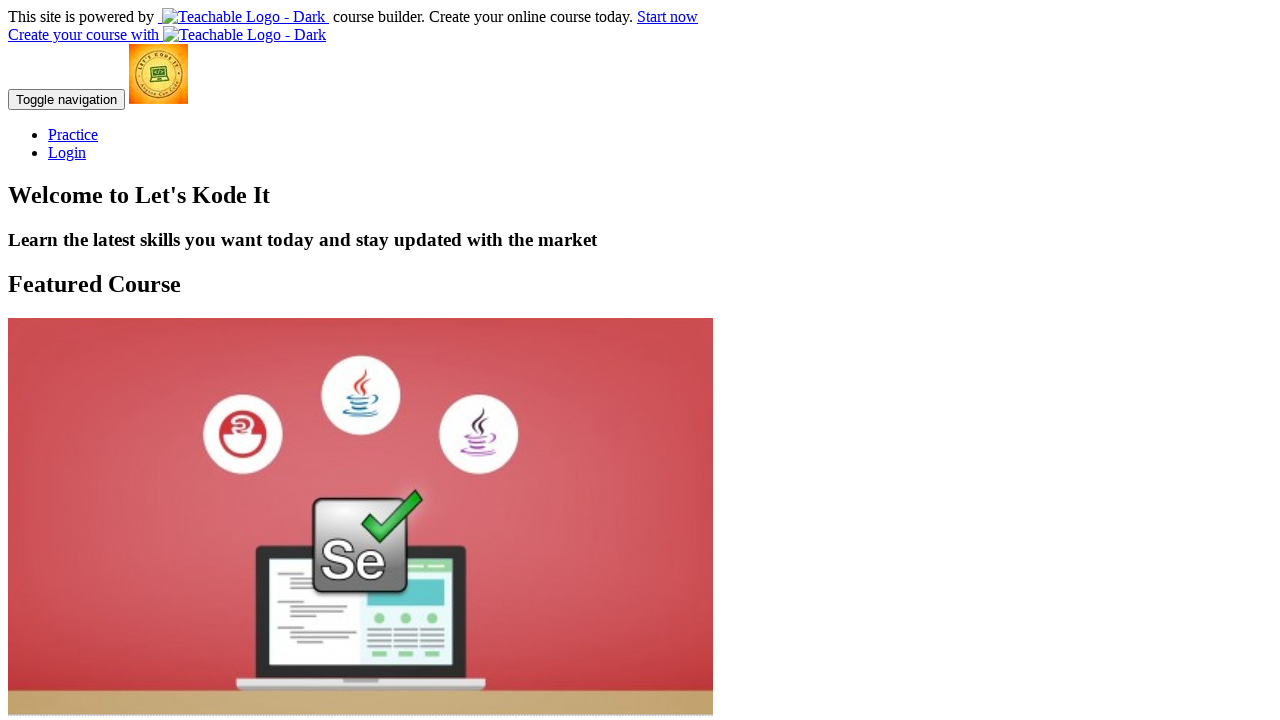

Navigation completed and network idle state reached
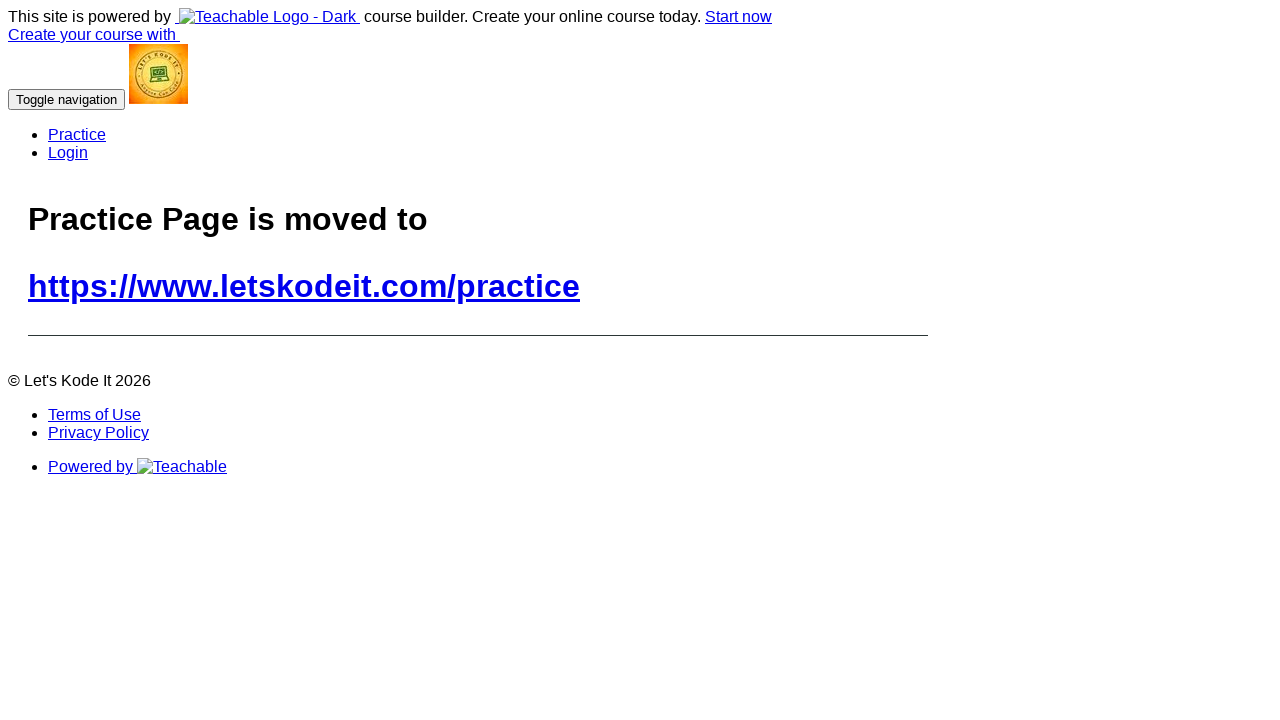

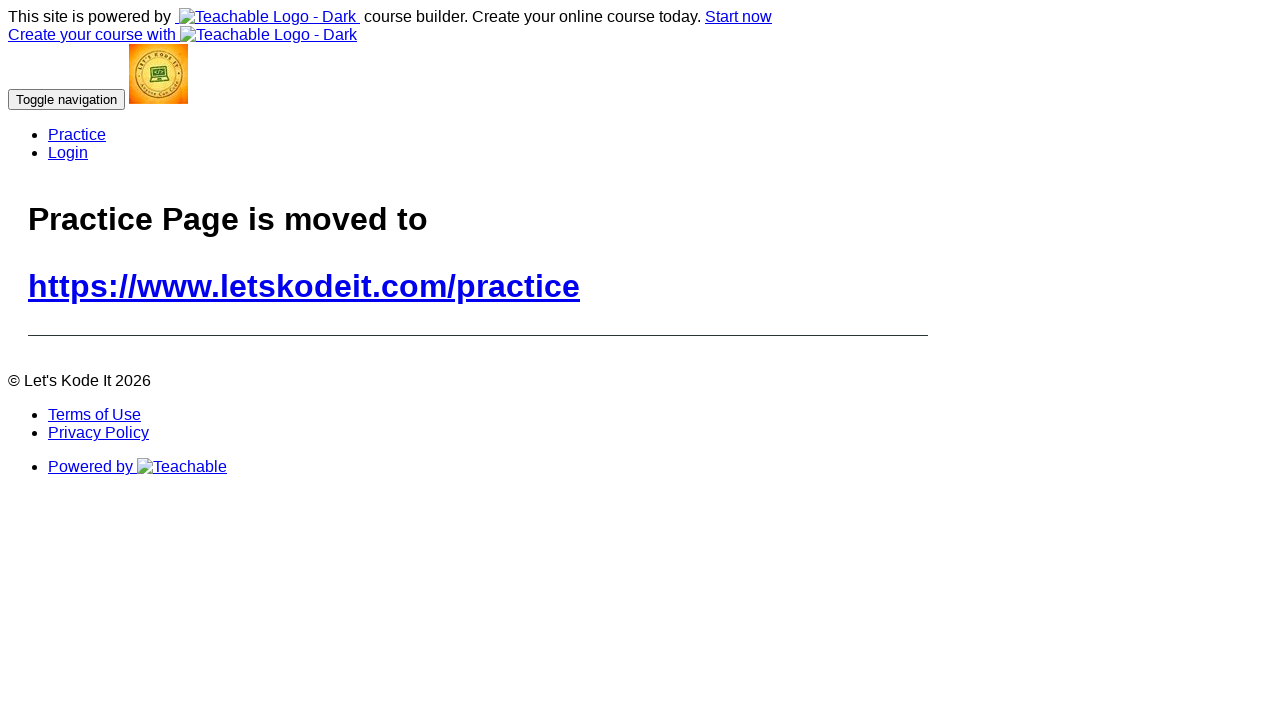